Verifies that Lottie animation elements exist and are visible on step 0

Starting URL: https://reinocapital.webflow.io/taxas-app

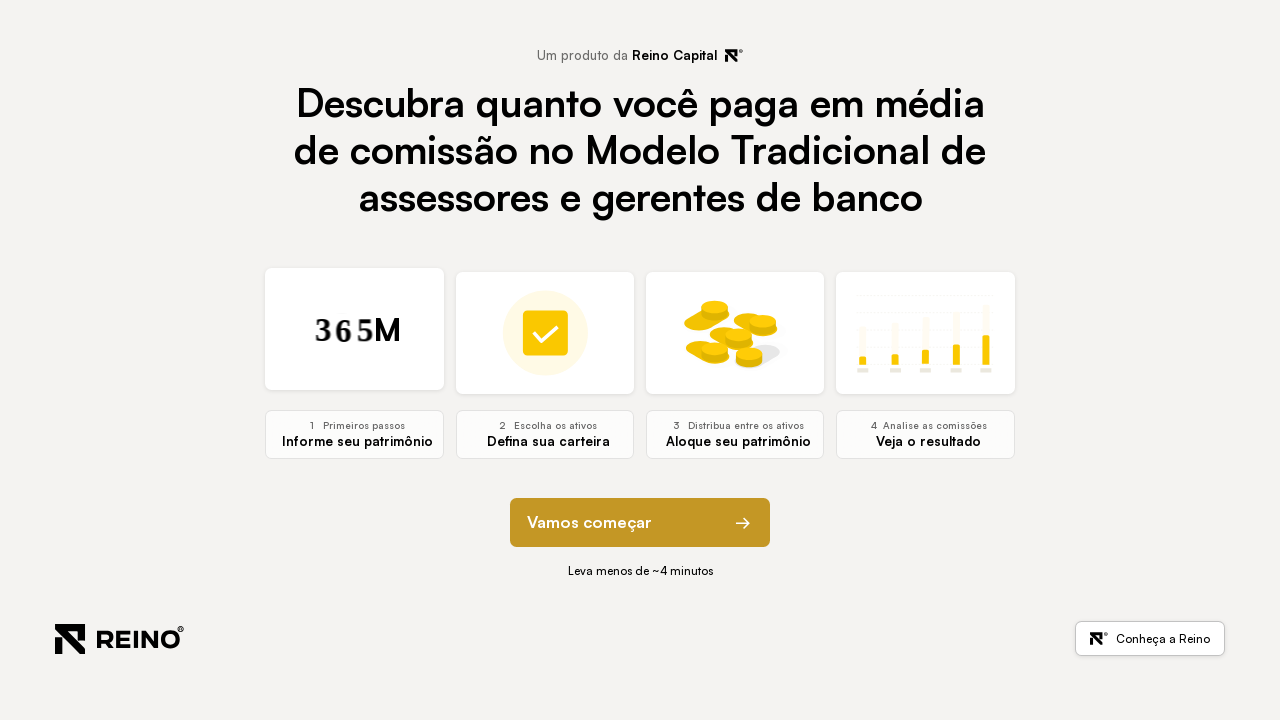

Waited for page to reach networkidle state
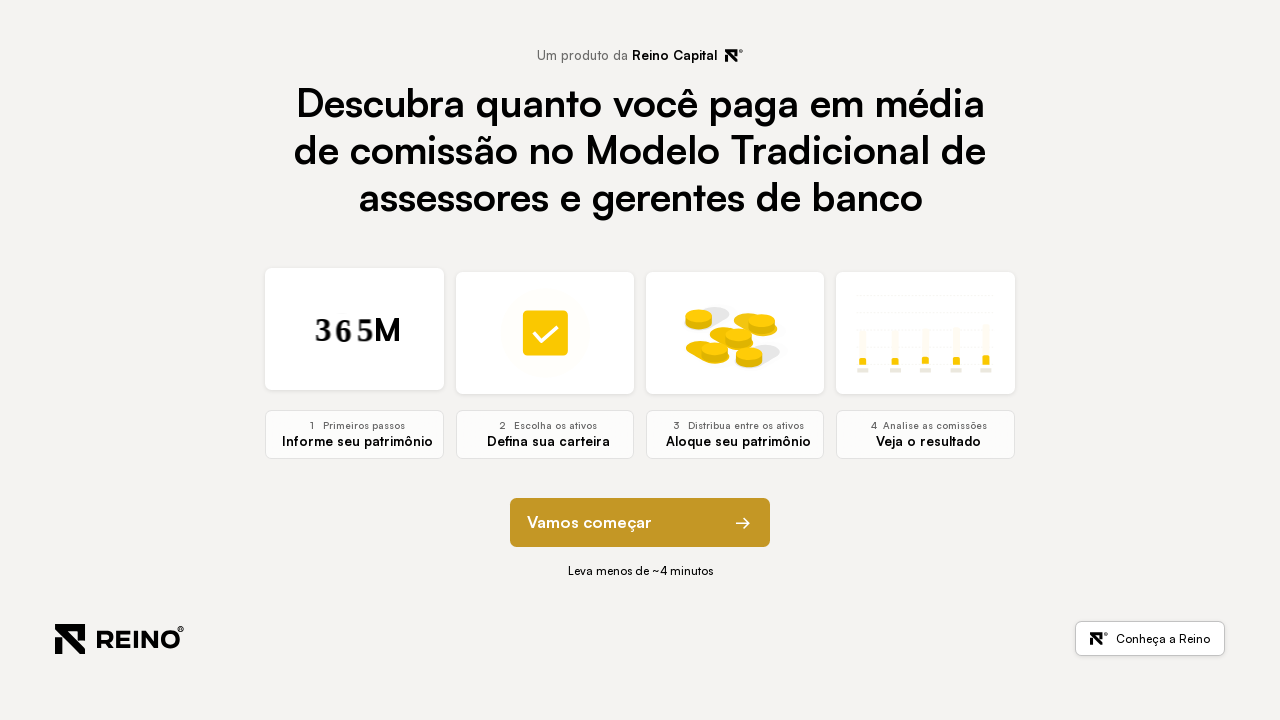

Waited 2000ms for modules to initialize
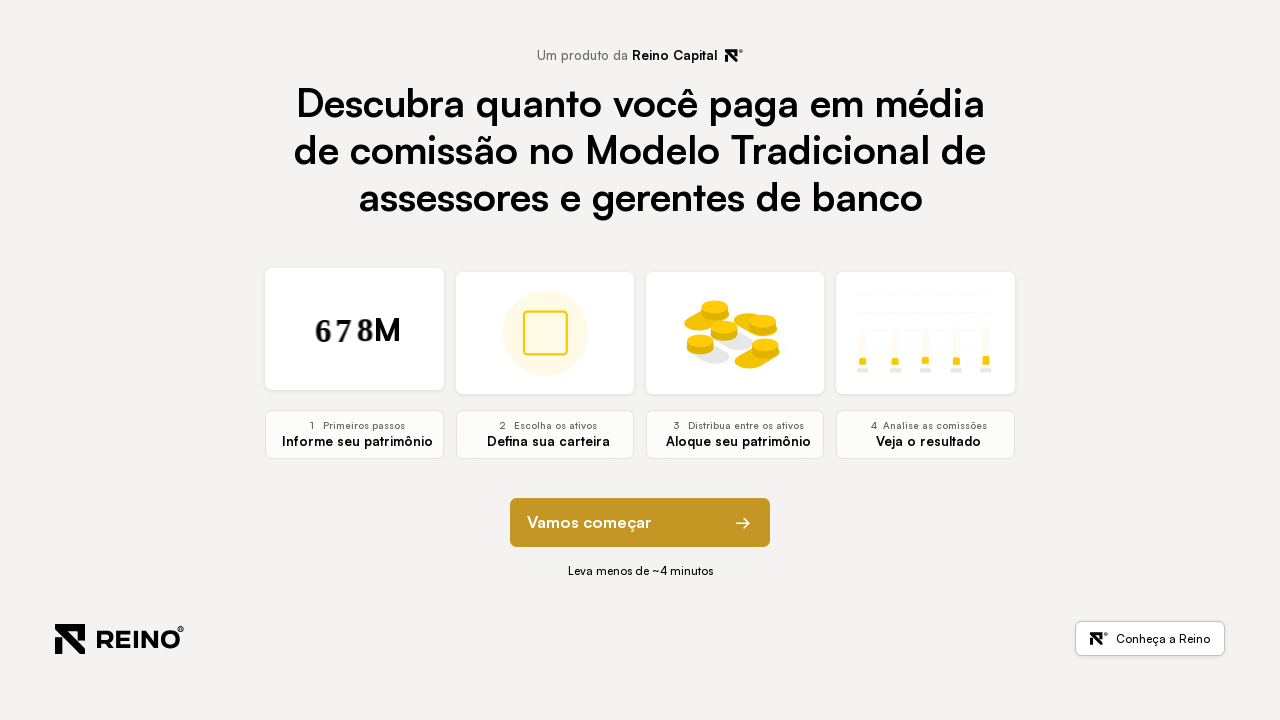

Located Lottie animation elements with selector '.animation-source-wrapper [data-animation-type="lottie"]'
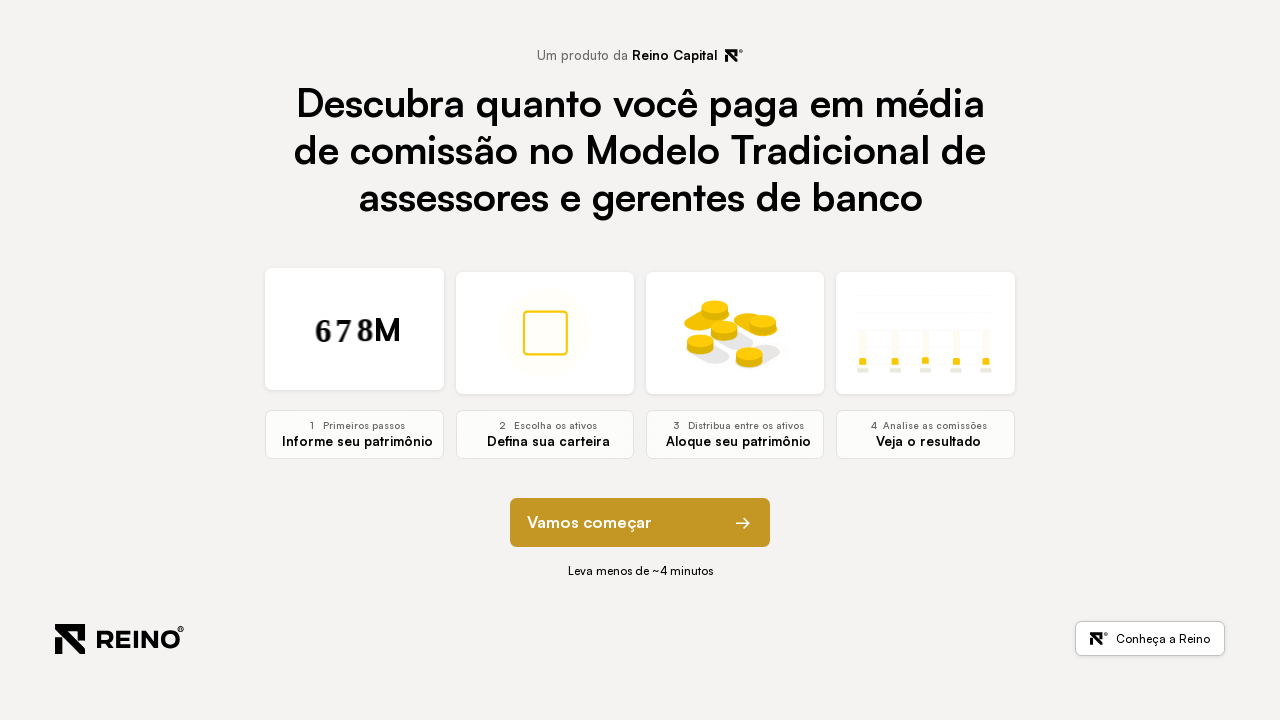

Counted 4 Lottie animation elements on the page
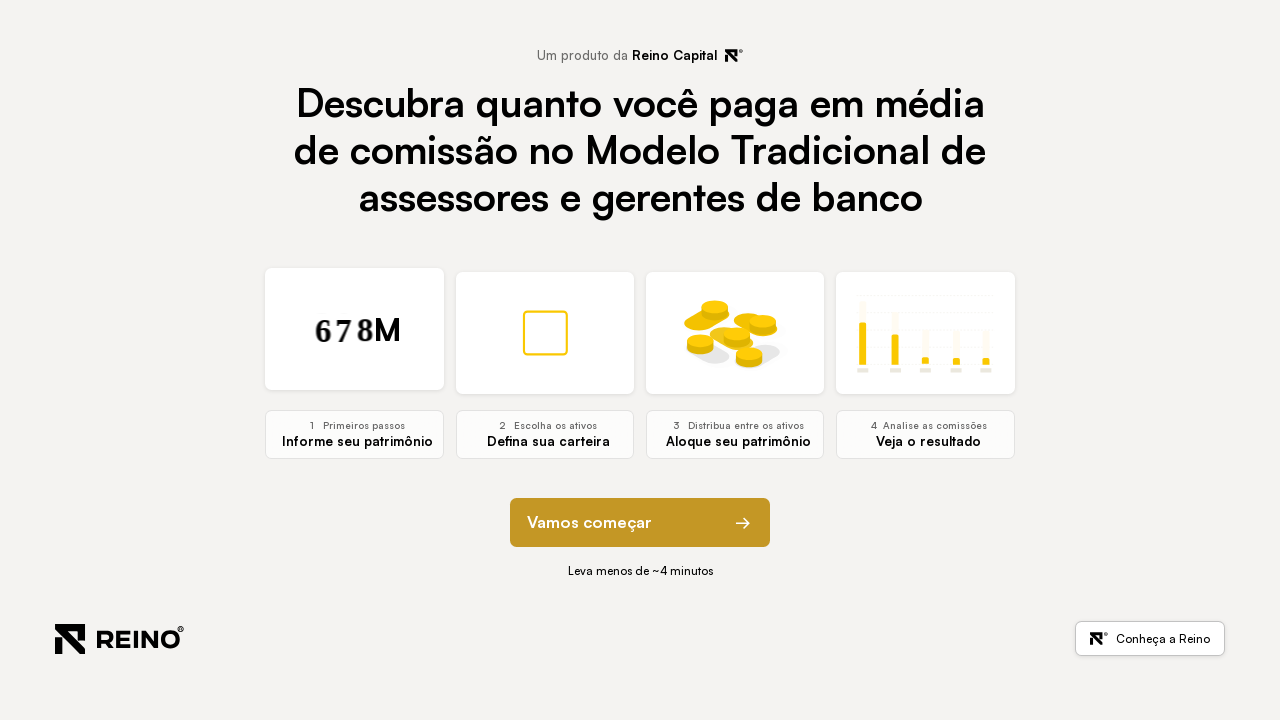

Assertion passed: Lottie animation elements exist on step 0
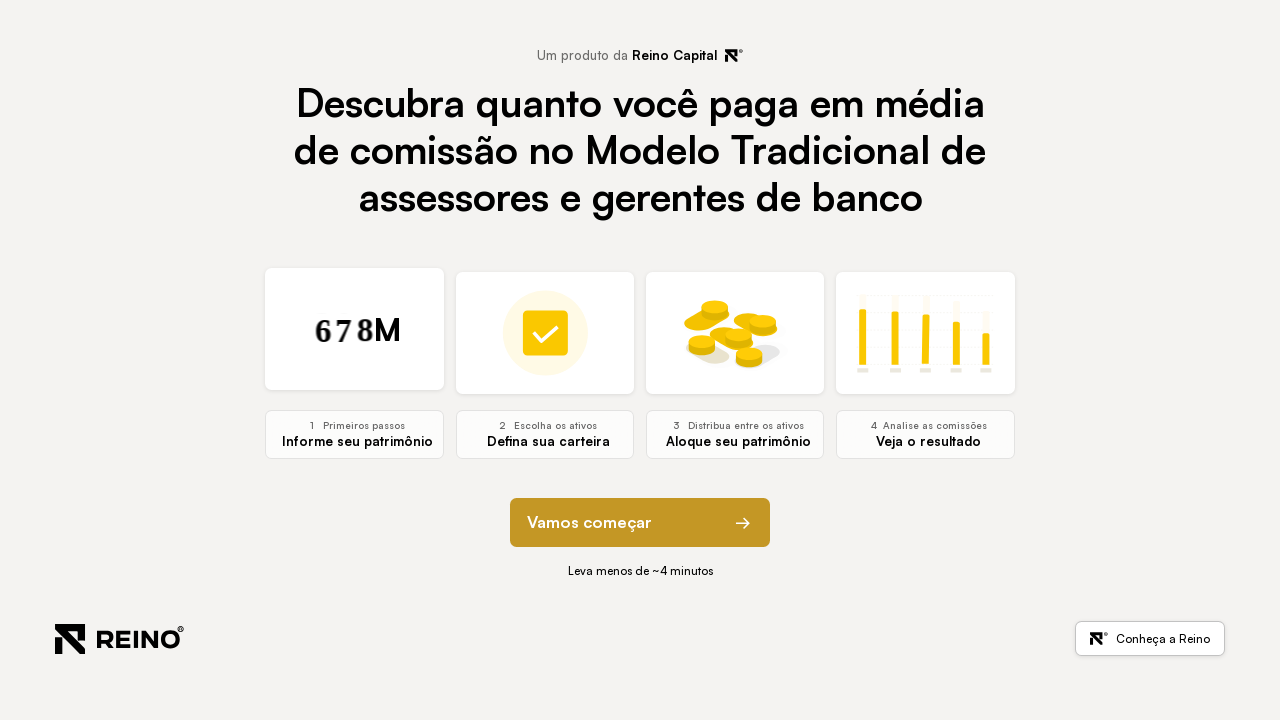

Retrieved first Lottie animation element
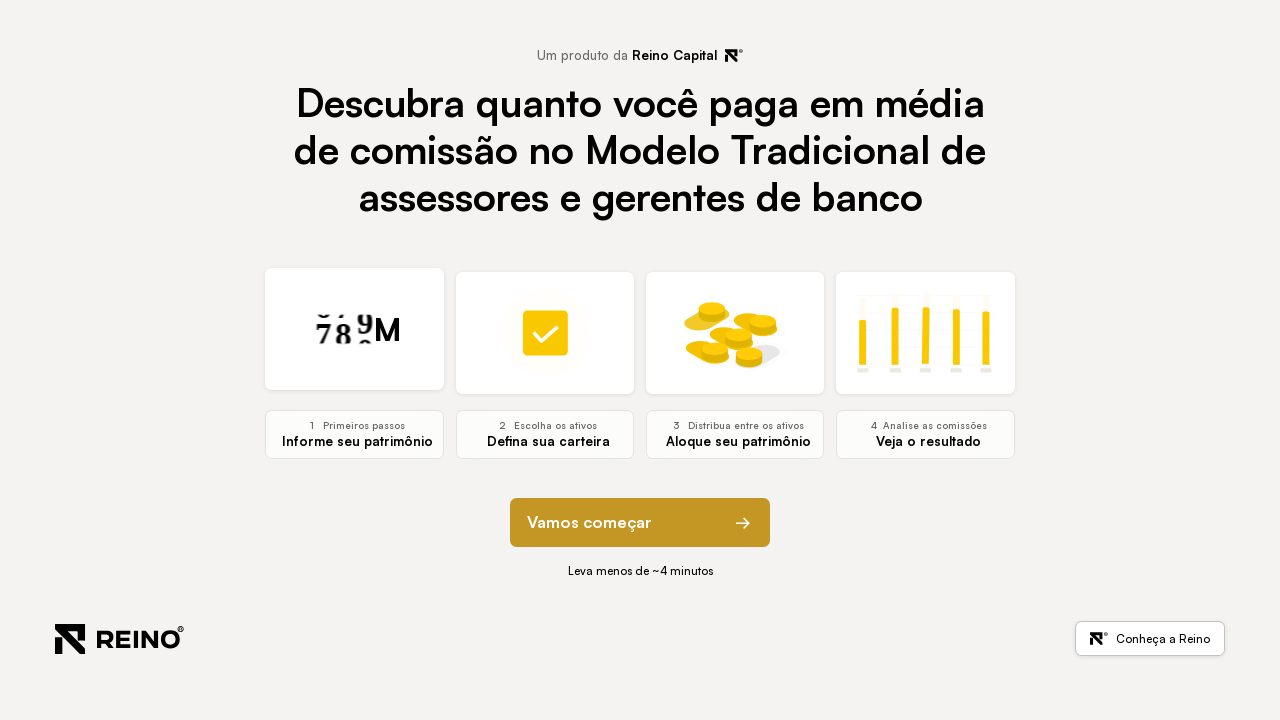

First Lottie animation became visible
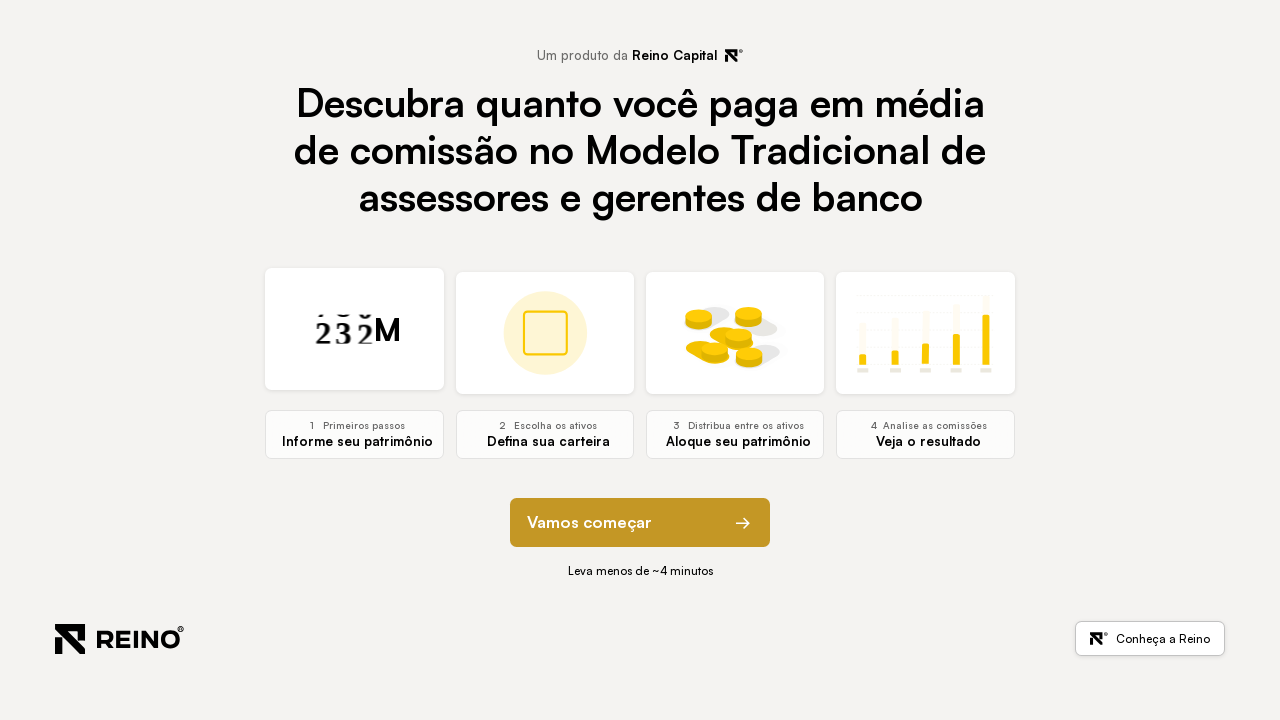

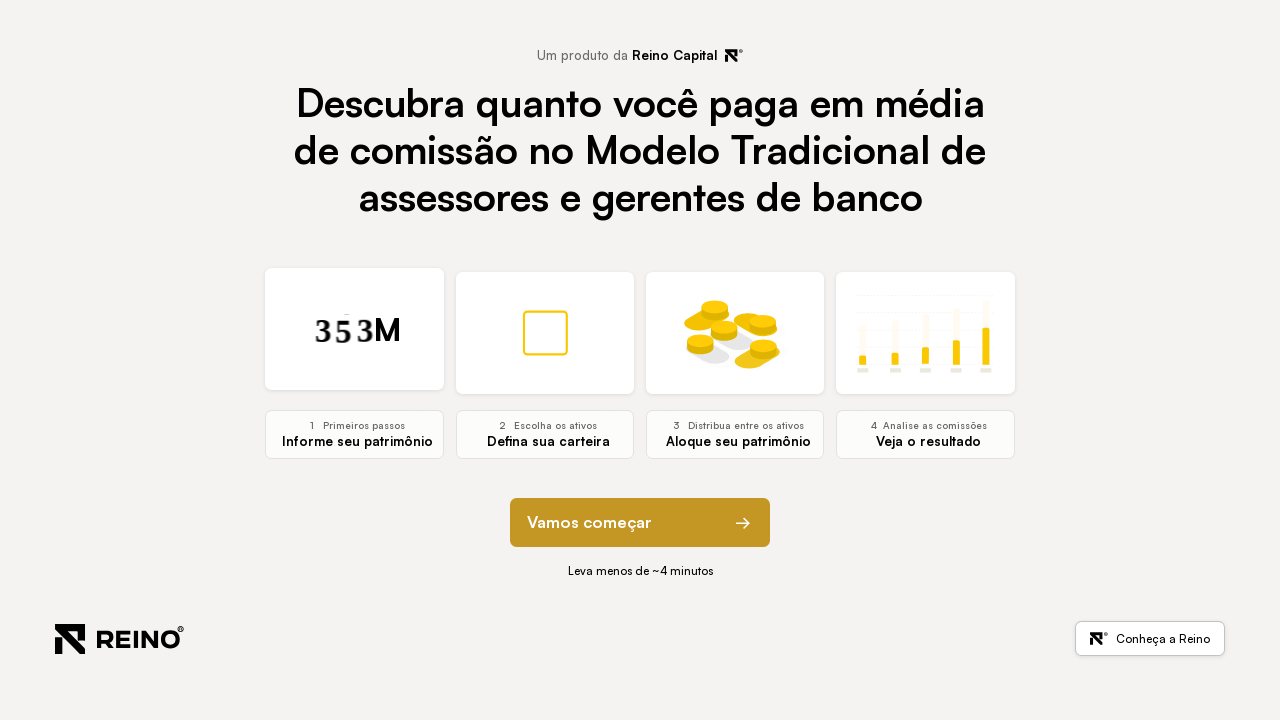